Tests opening a webpage and scrolling to the bottom of the page to verify full page content loads correctly

Starting URL: https://www.managed-code.com

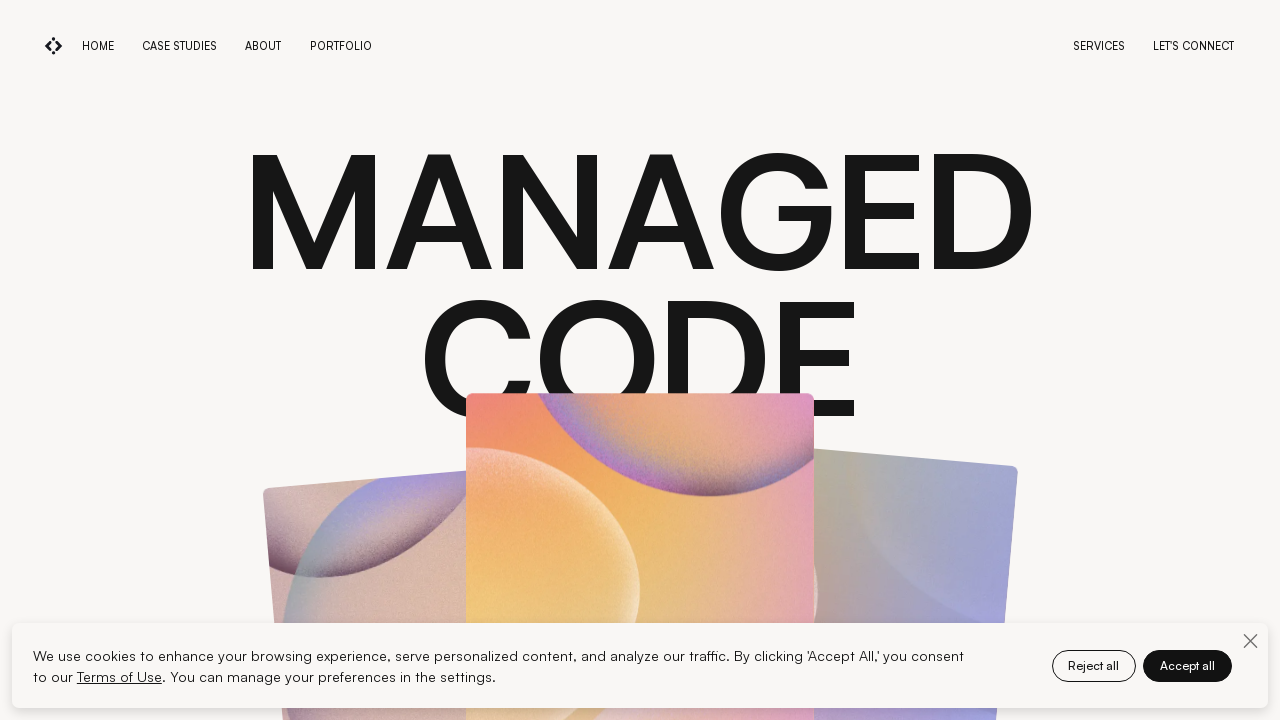

Scrolled to bottom of page to load full content
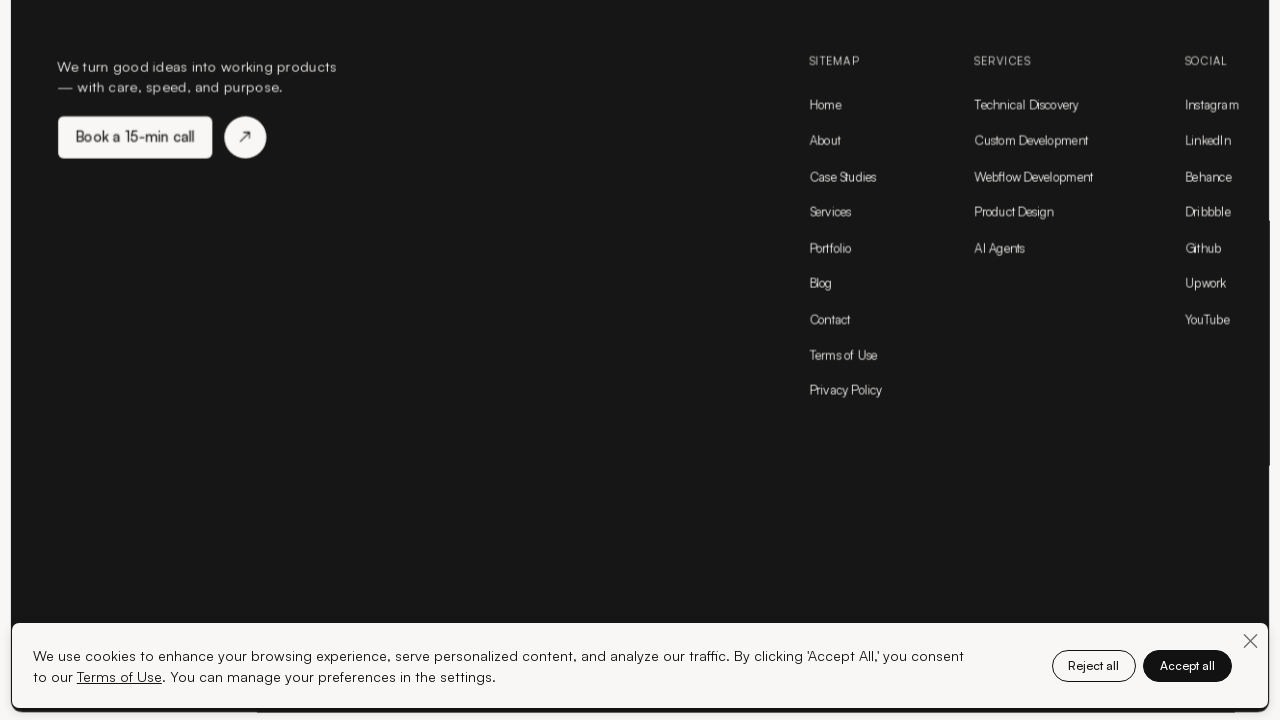

Body element selector confirmed present
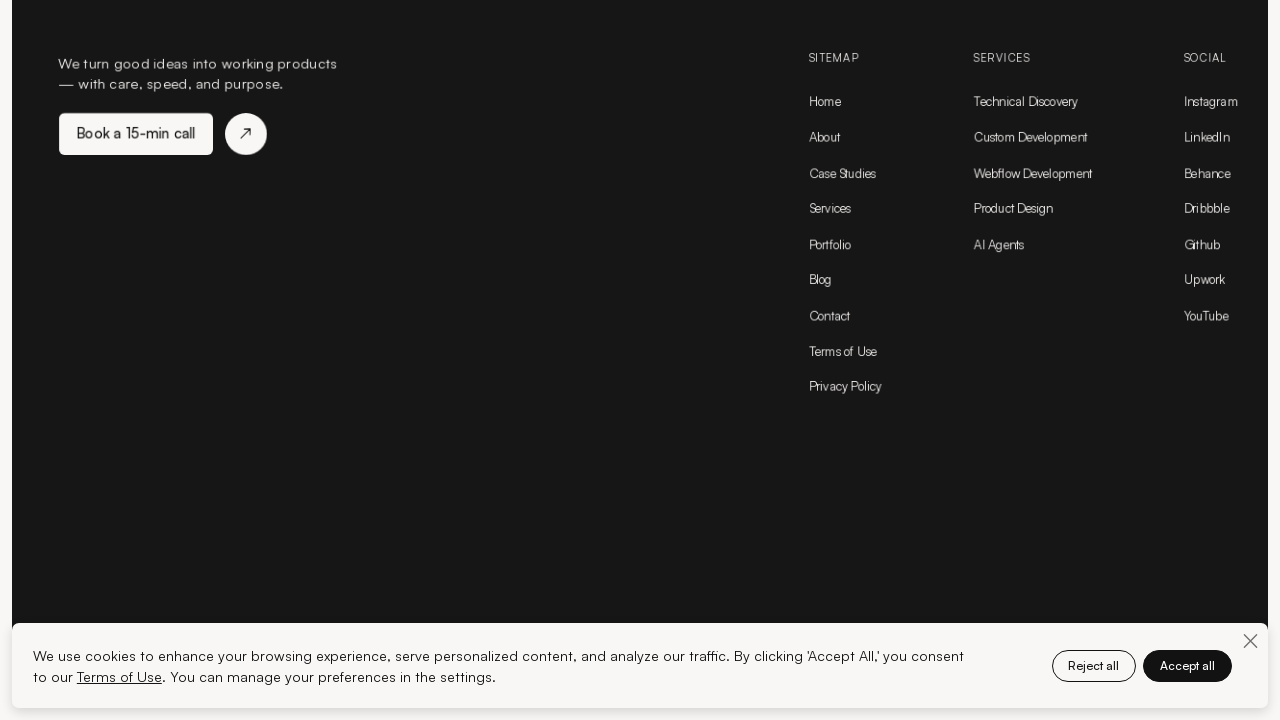

Retrieved body text to verify full page content loaded
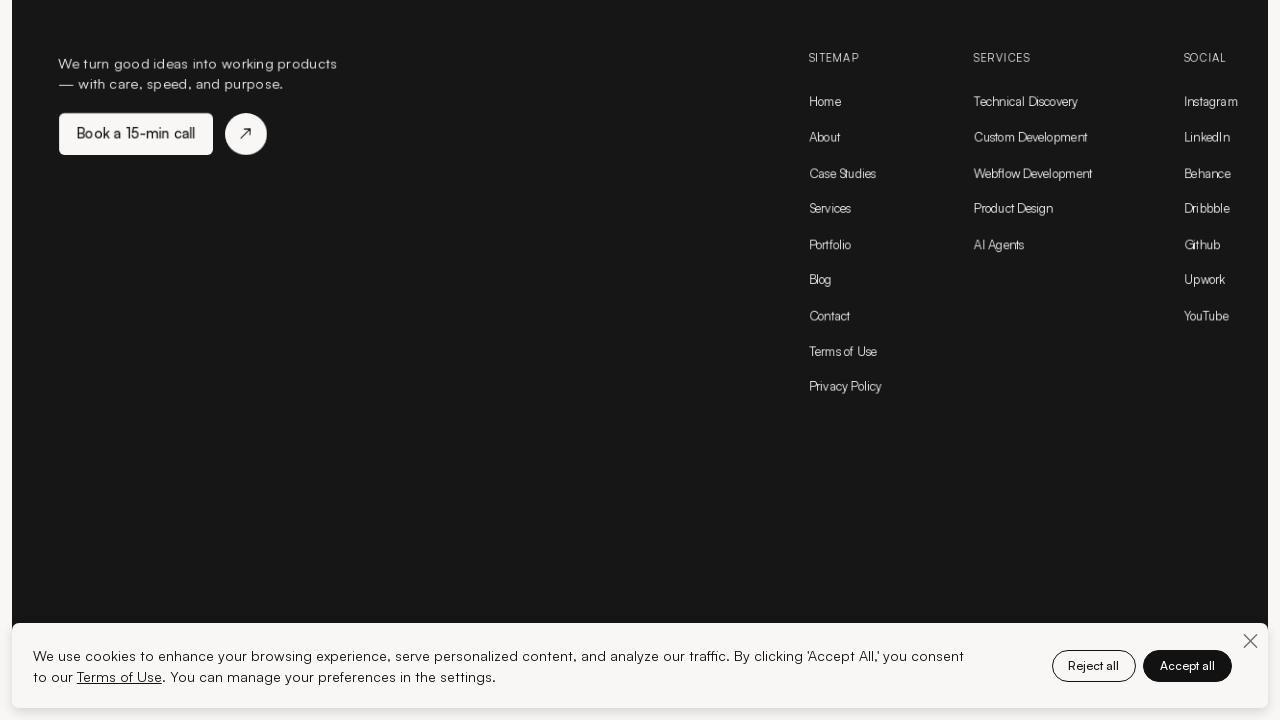

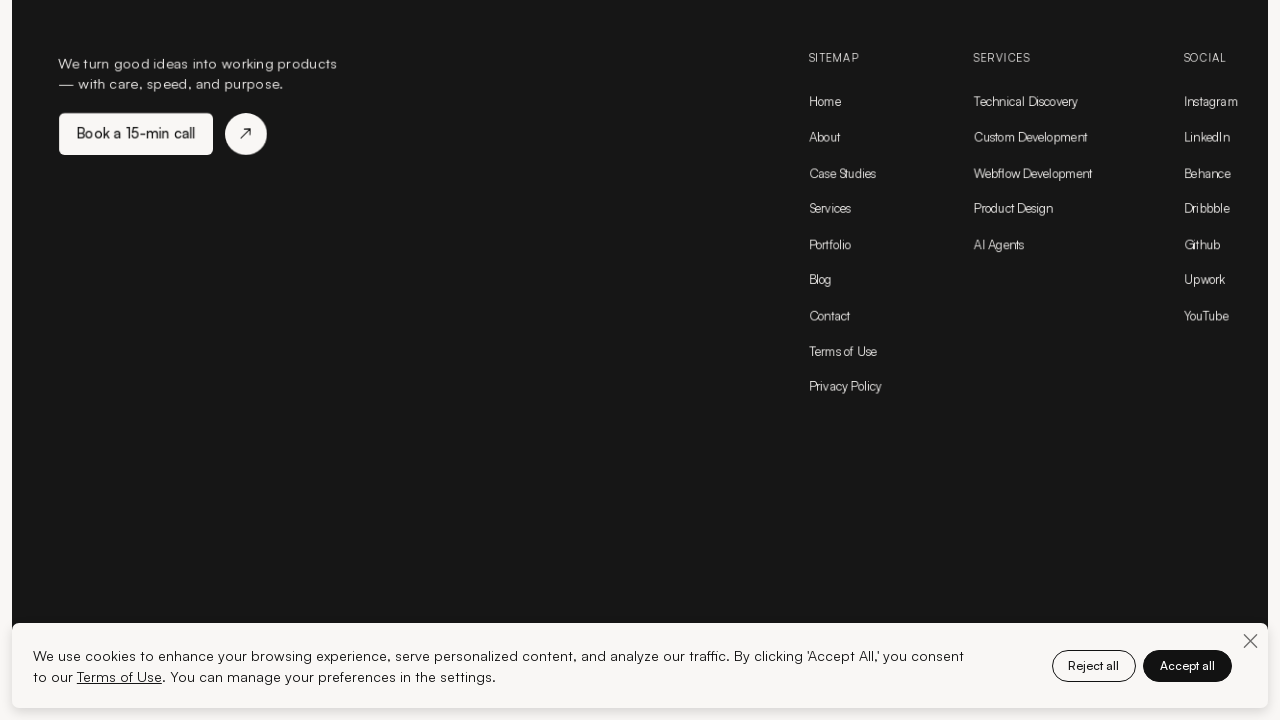